Tests a greeting feature by clicking a button and verifying that a greeting message is displayed on the page

Starting URL: https://lm.skillbox.cc/qa_tester/module01/

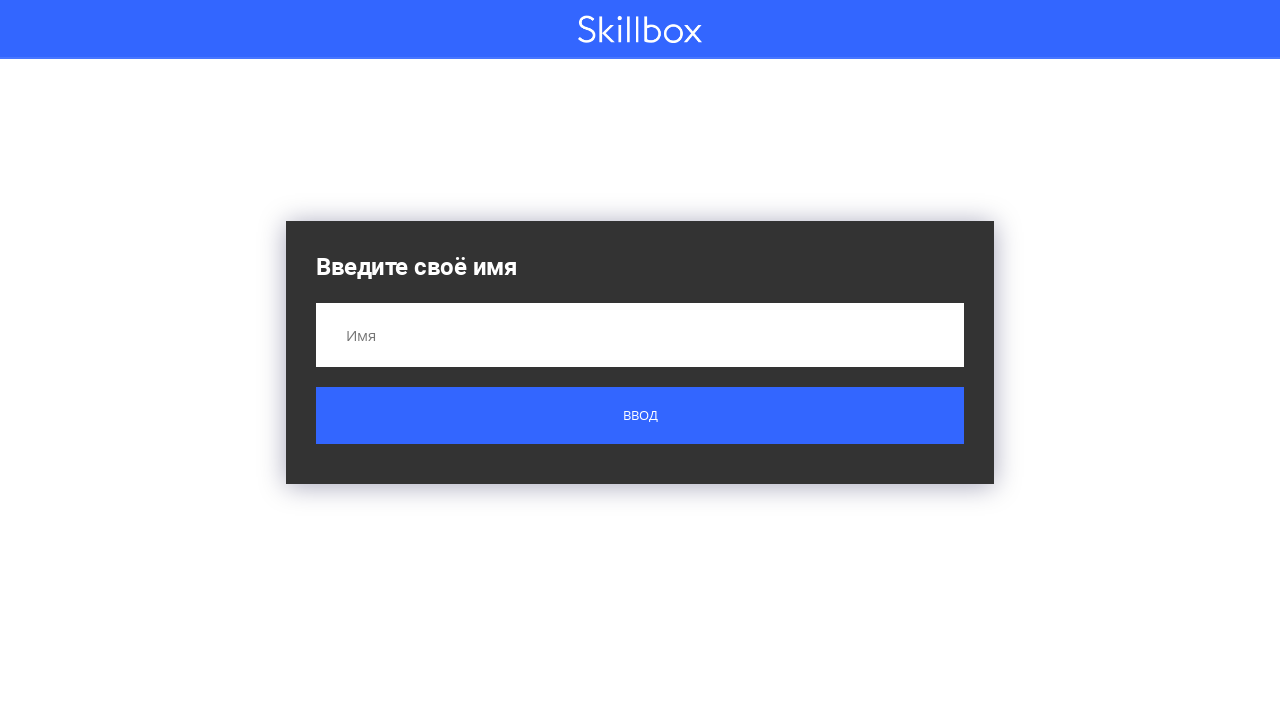

Clicked greeting button at (640, 416) on .button
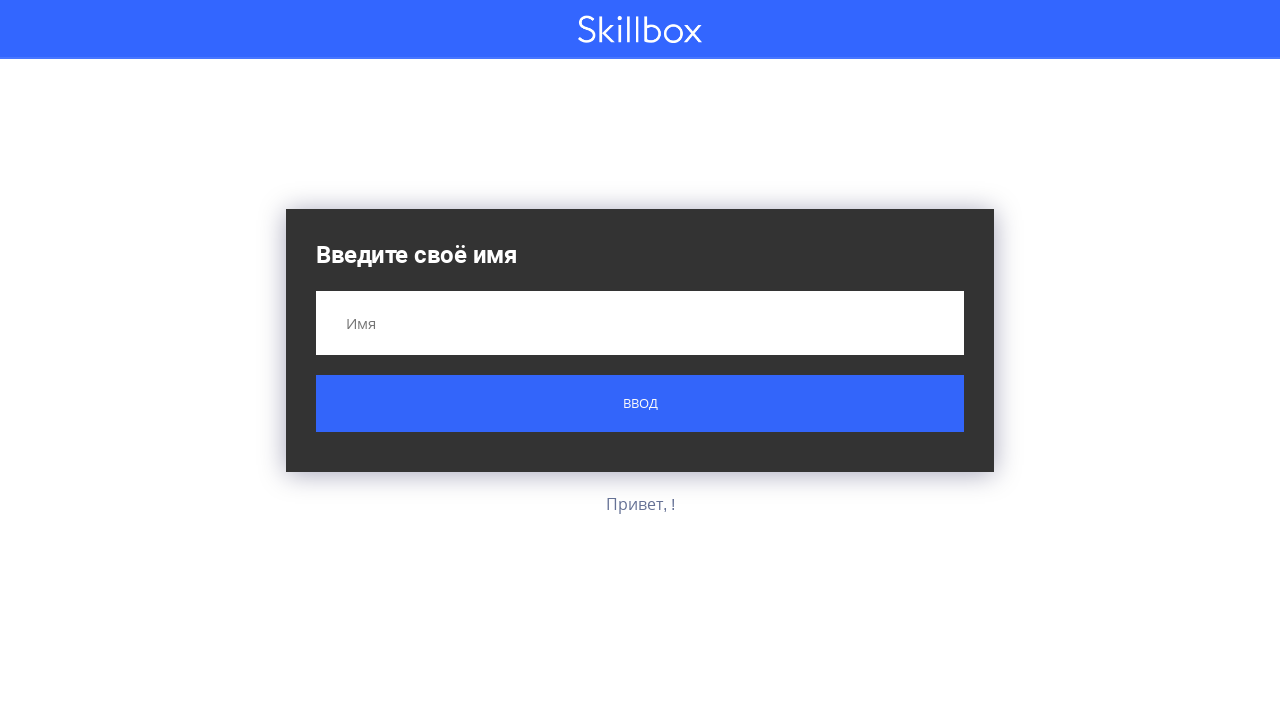

Greeting message element appeared on page
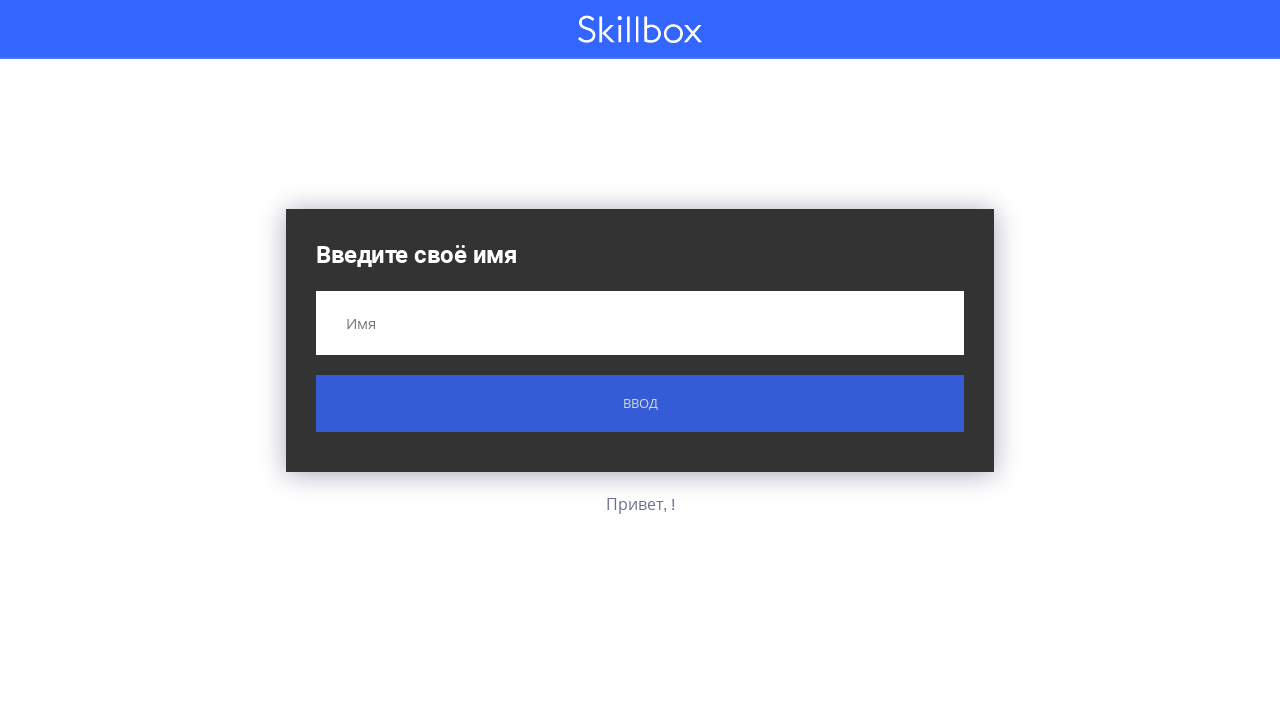

Retrieved greeting message text content
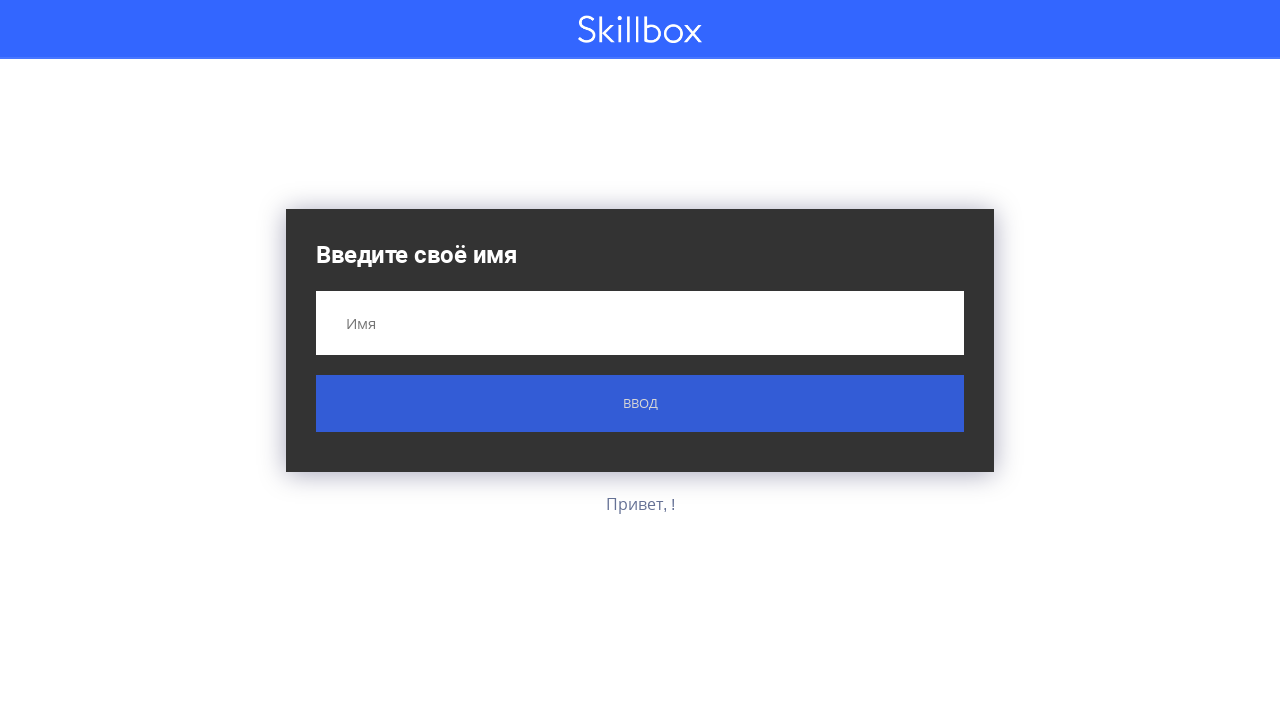

Verified greeting message matches expected text 'Привет, !'
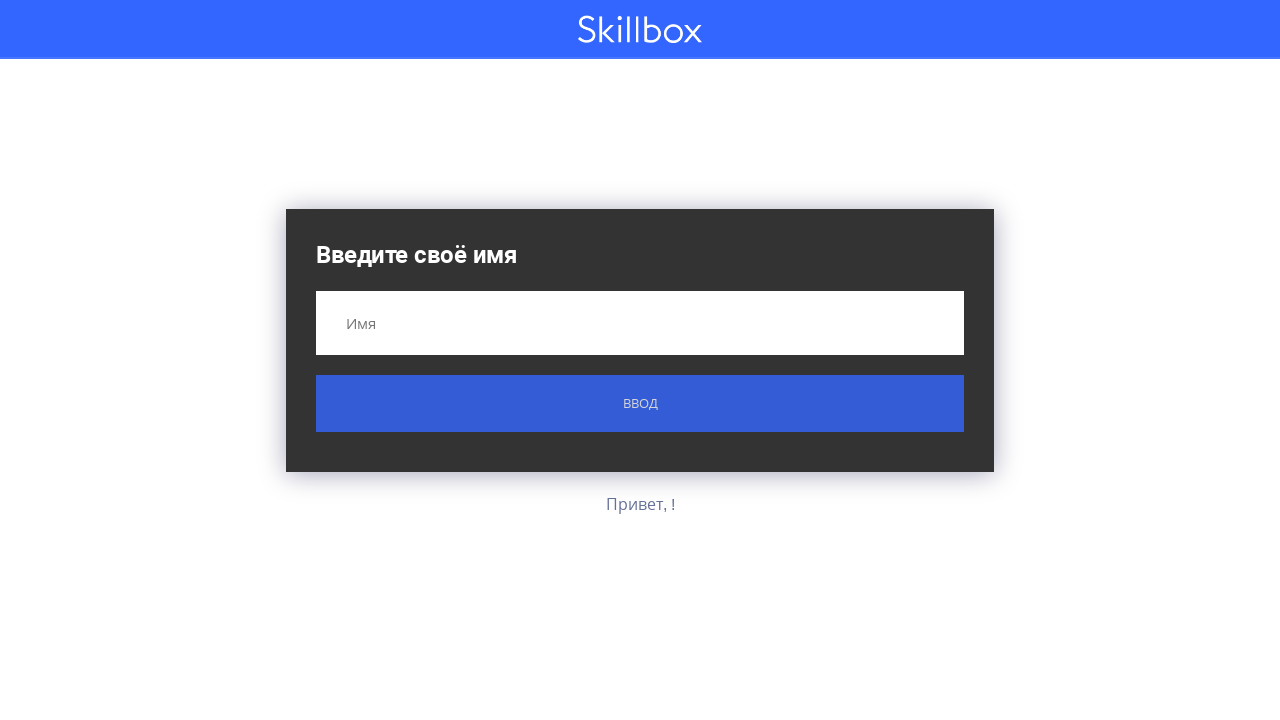

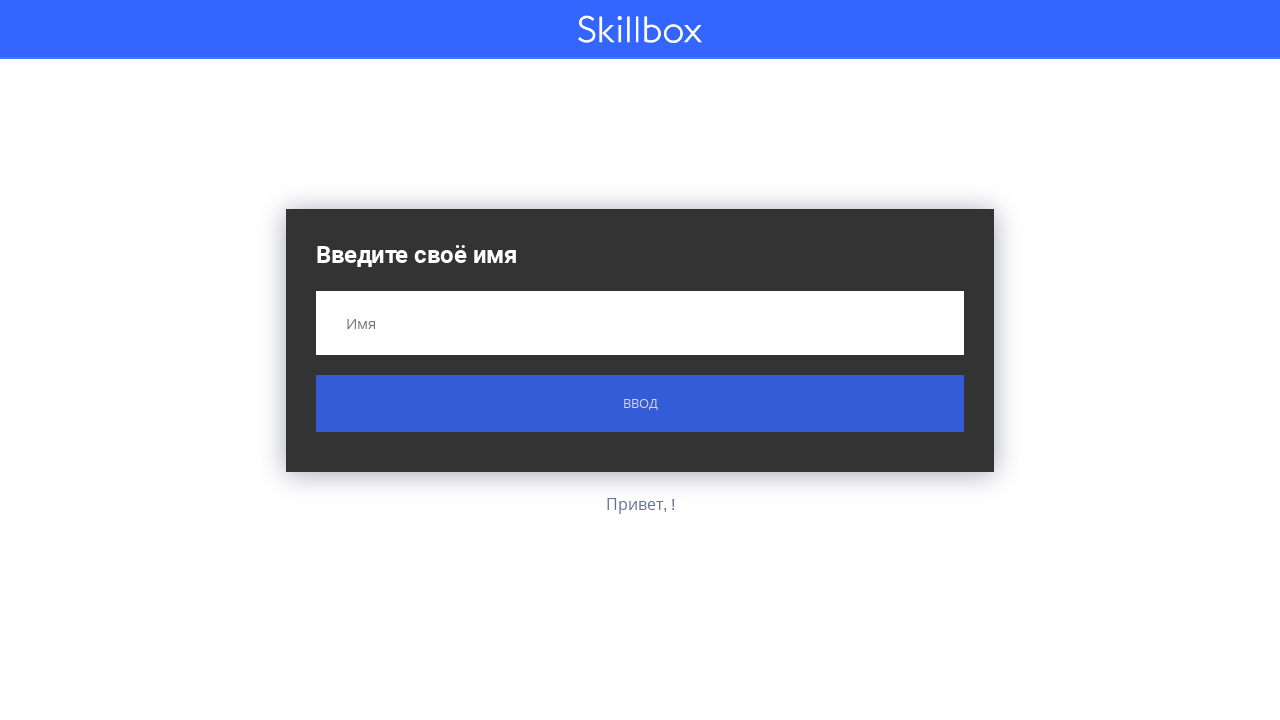